Tests a form by filling in first name and last name fields on the Katalon demo form page.

Starting URL: https://katalon-test.s3.amazonaws.com/demo-aut/dist/html/form.html

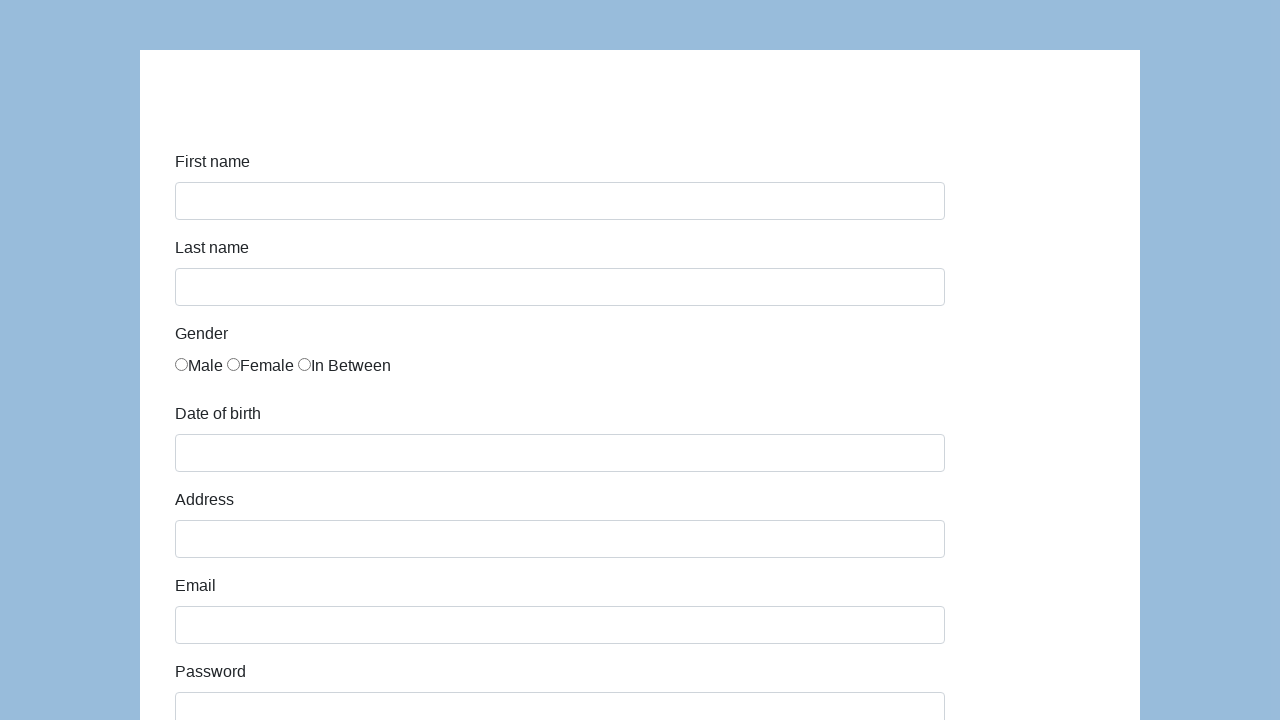

Filled first name field with 'John' on #first-name
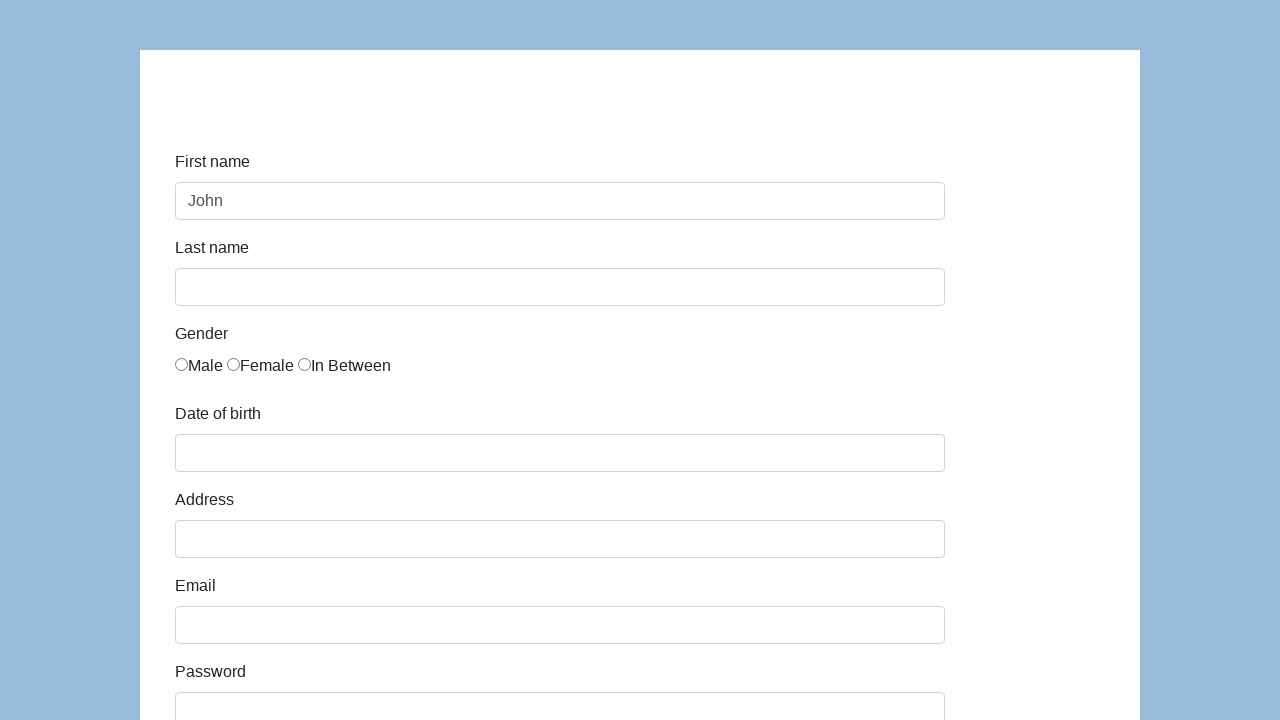

Filled last name field with 'Malone' on #last-name
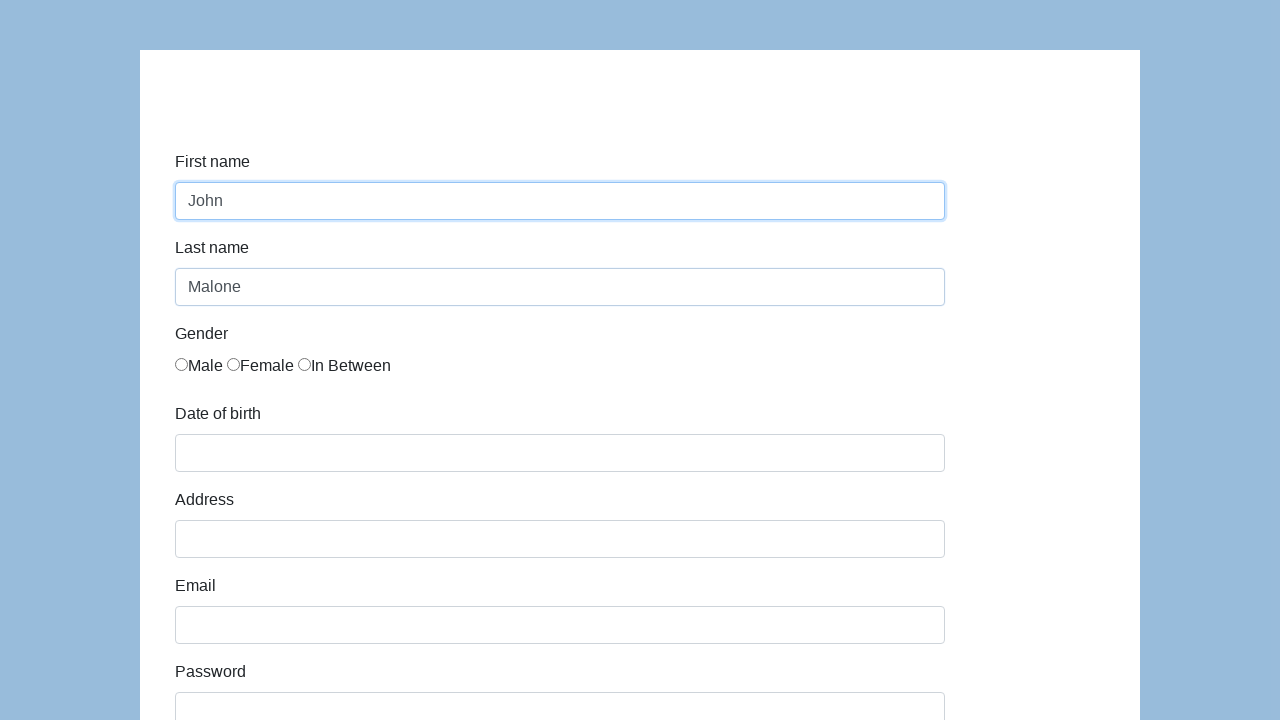

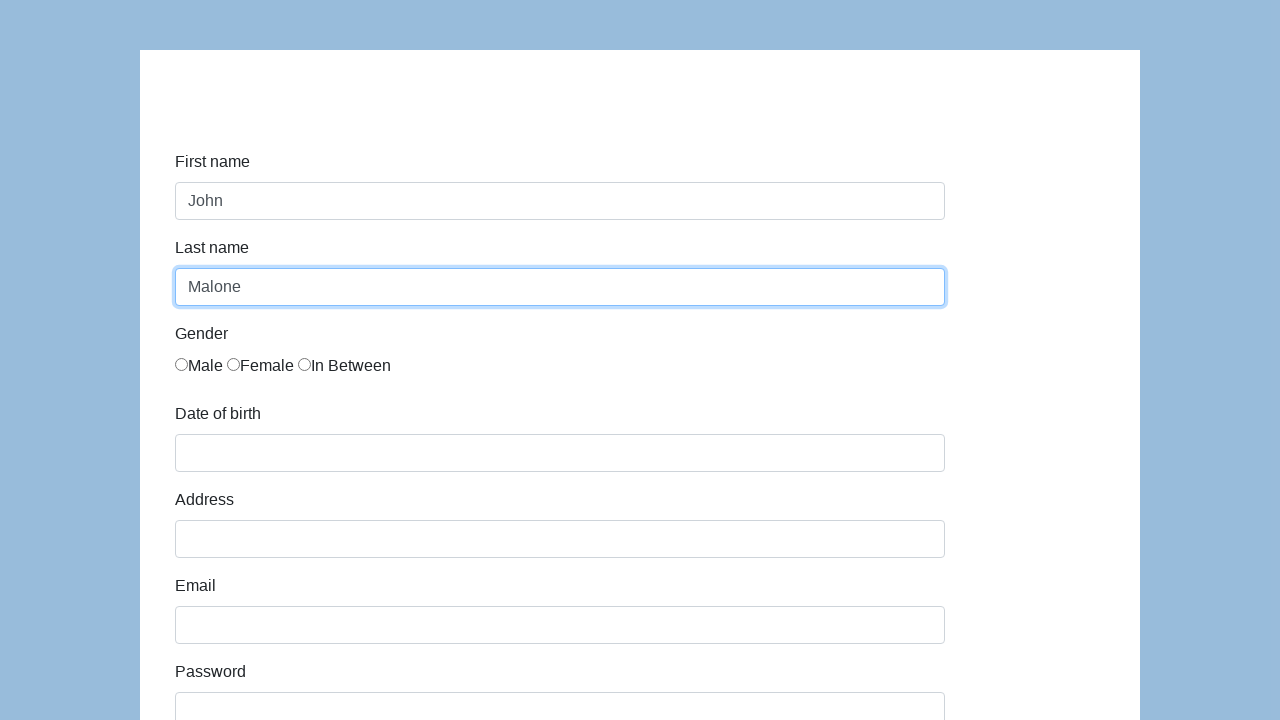